Tests a jQuery UI datepicker by clicking on the date input field, entering a date, and pressing tab to shift focus

Starting URL: http://jqueryui.com/resources/demos/datepicker/other-months.html

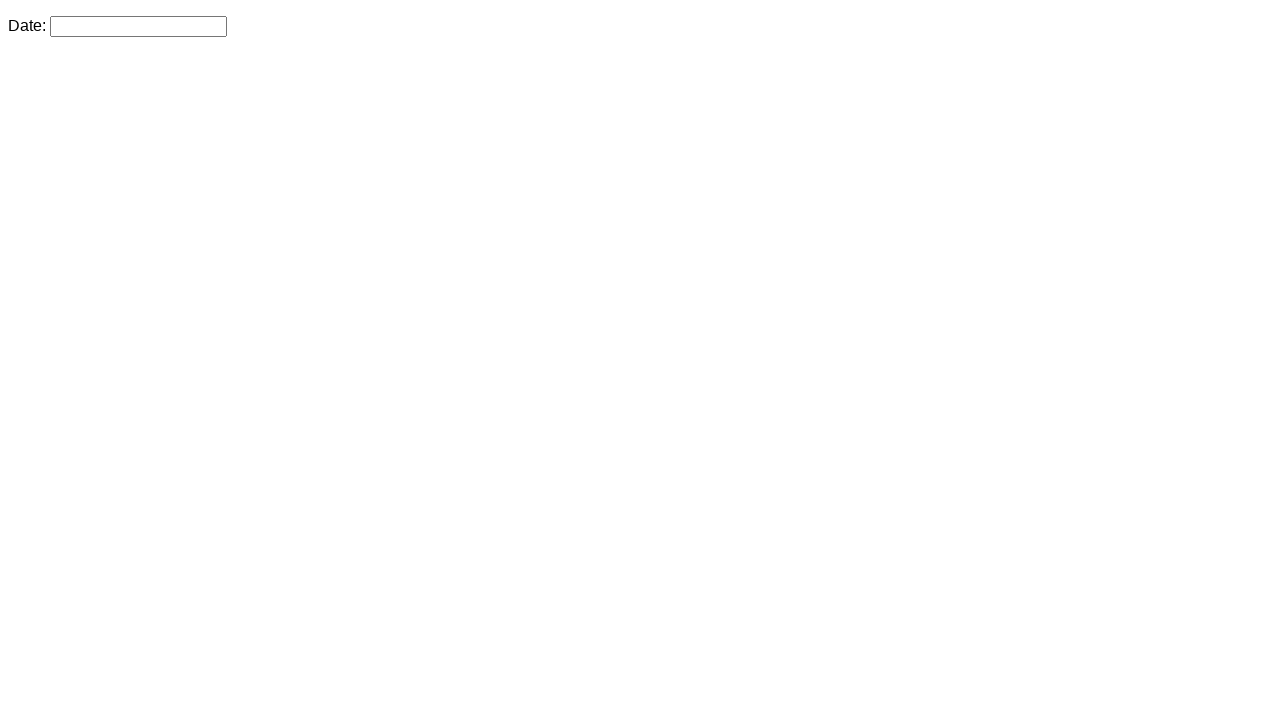

Clicked on the datepicker input field to open the calendar at (138, 26) on #datepicker
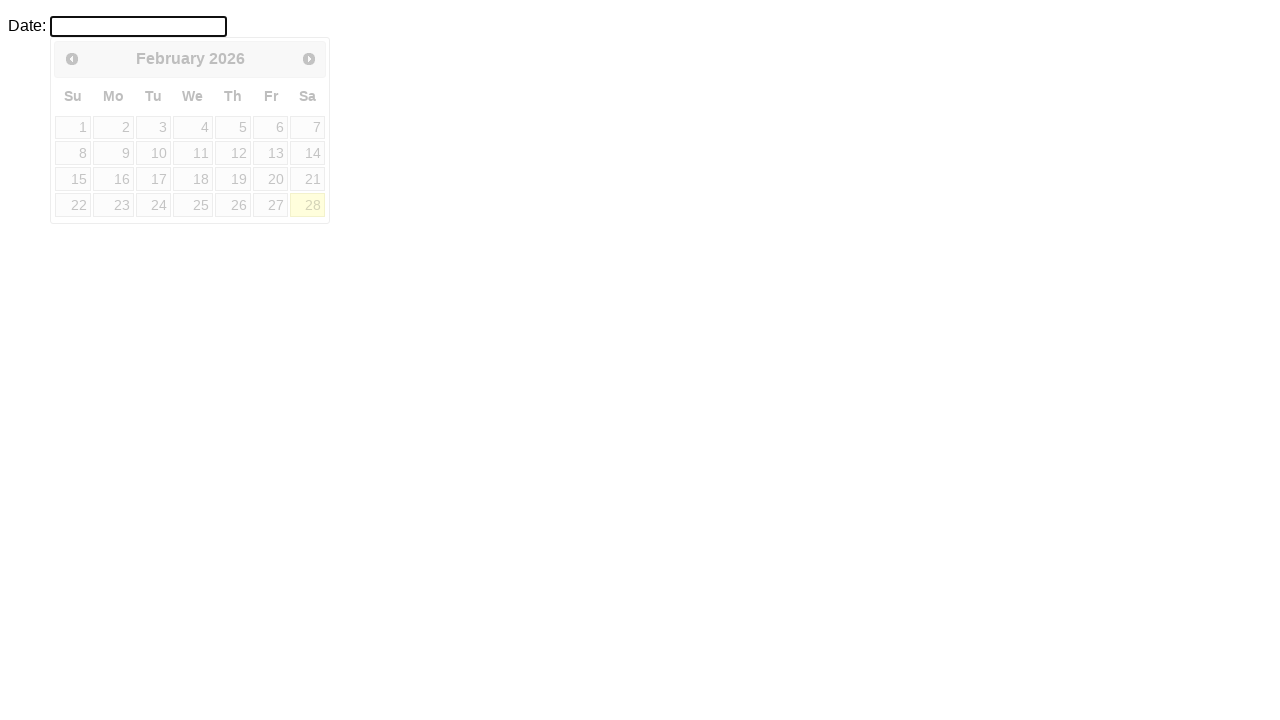

Filled datepicker field with date '10/6/2019' on #datepicker
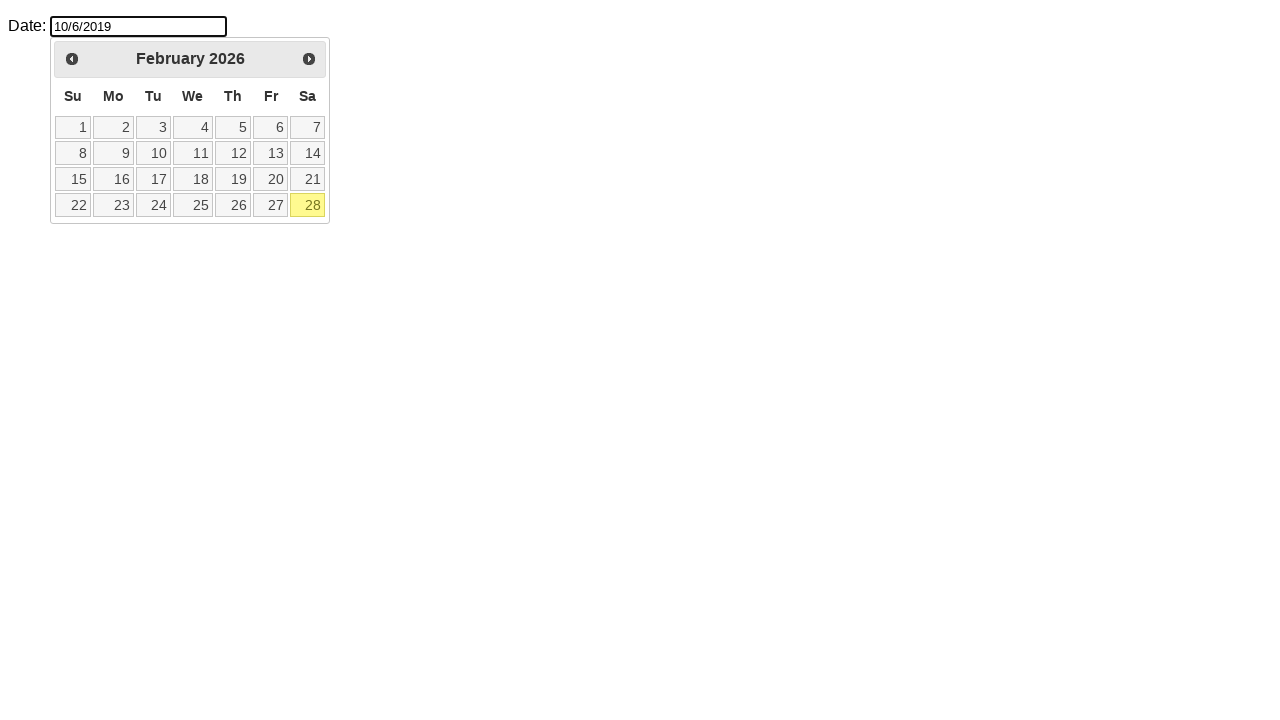

Pressed Tab to shift focus away from the datepicker field on #datepicker
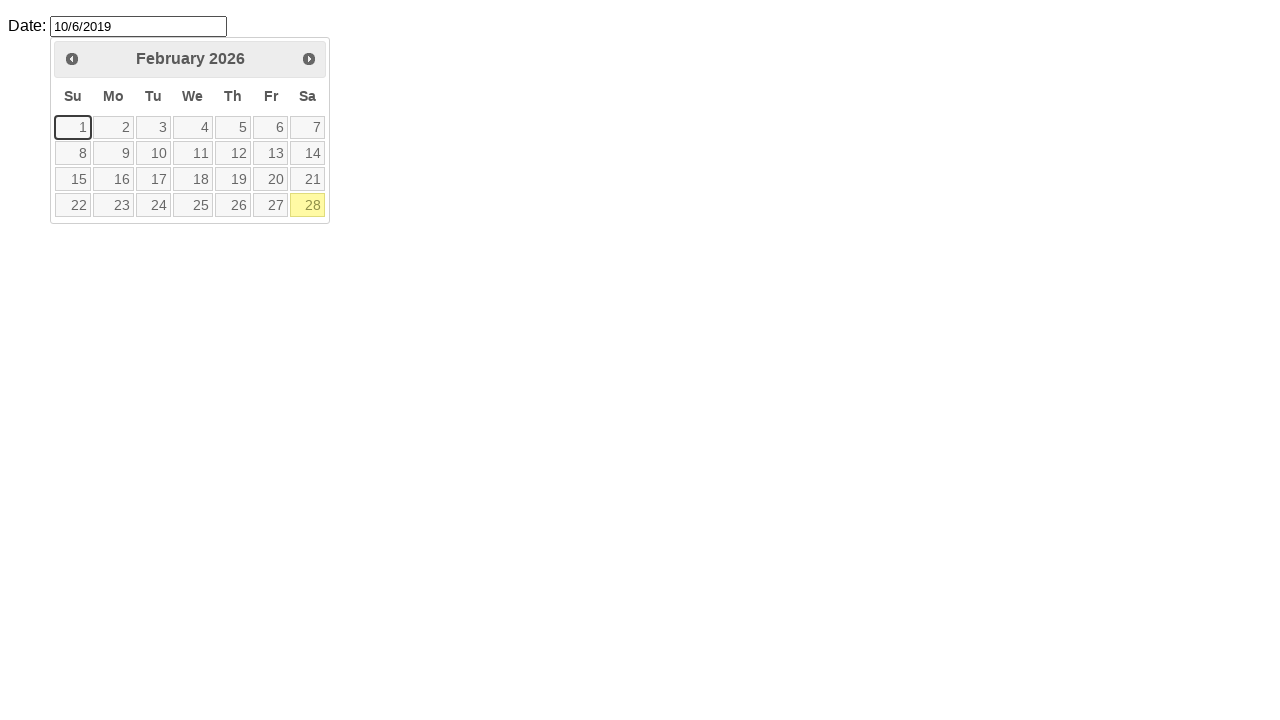

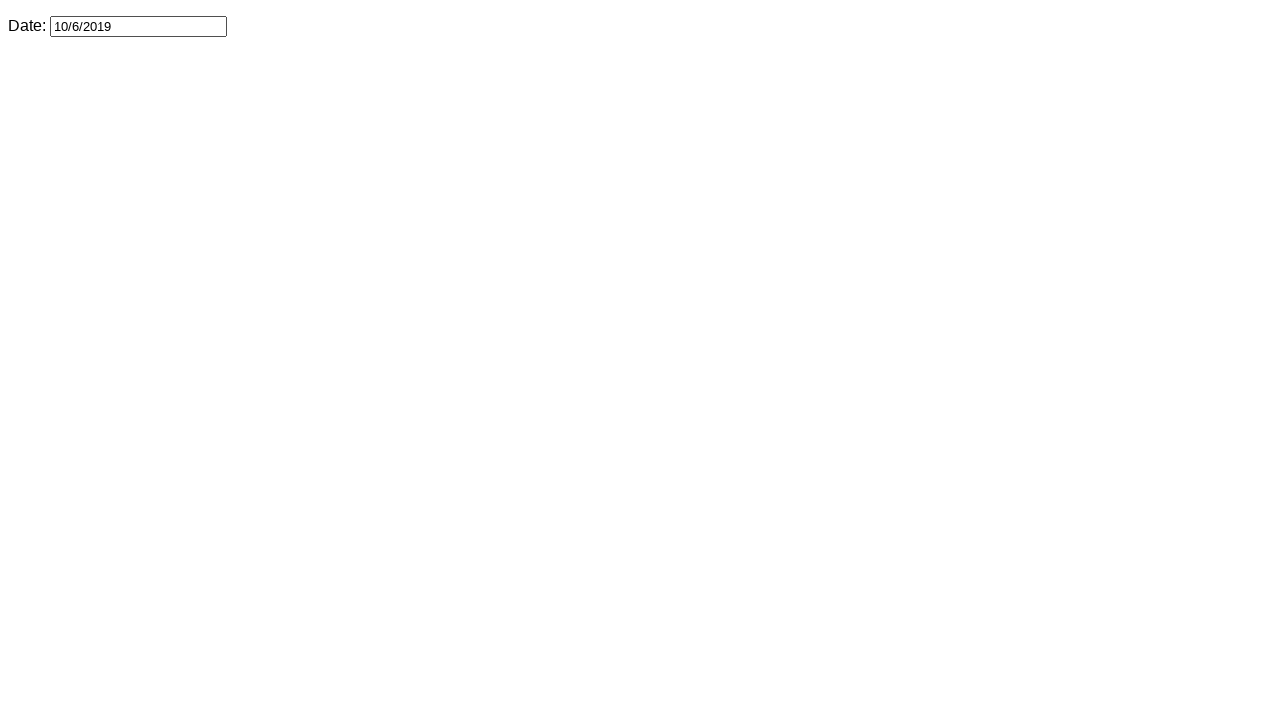